Tests flight search functionality by clicking the Find Flights button and verifying navigation to the reservation page

Starting URL: http://blazedemo.com/

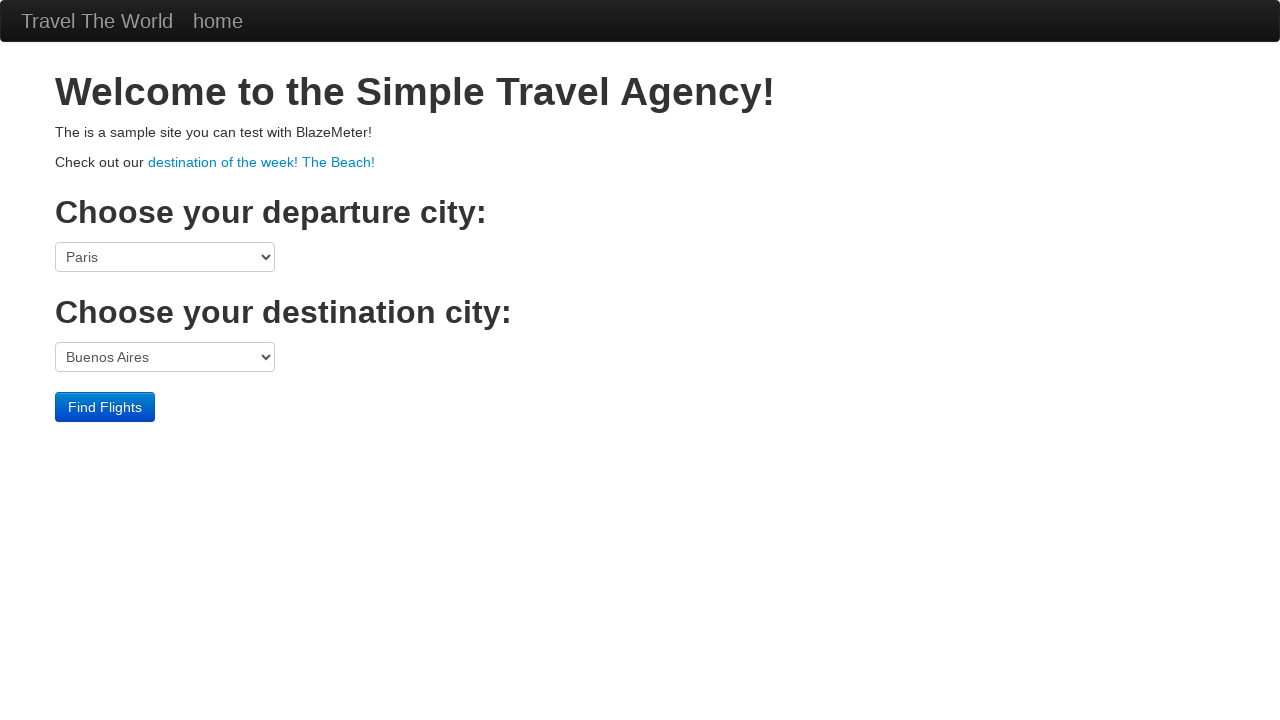

Clicked Find Flights button at (105, 407) on [value='Find Flights']
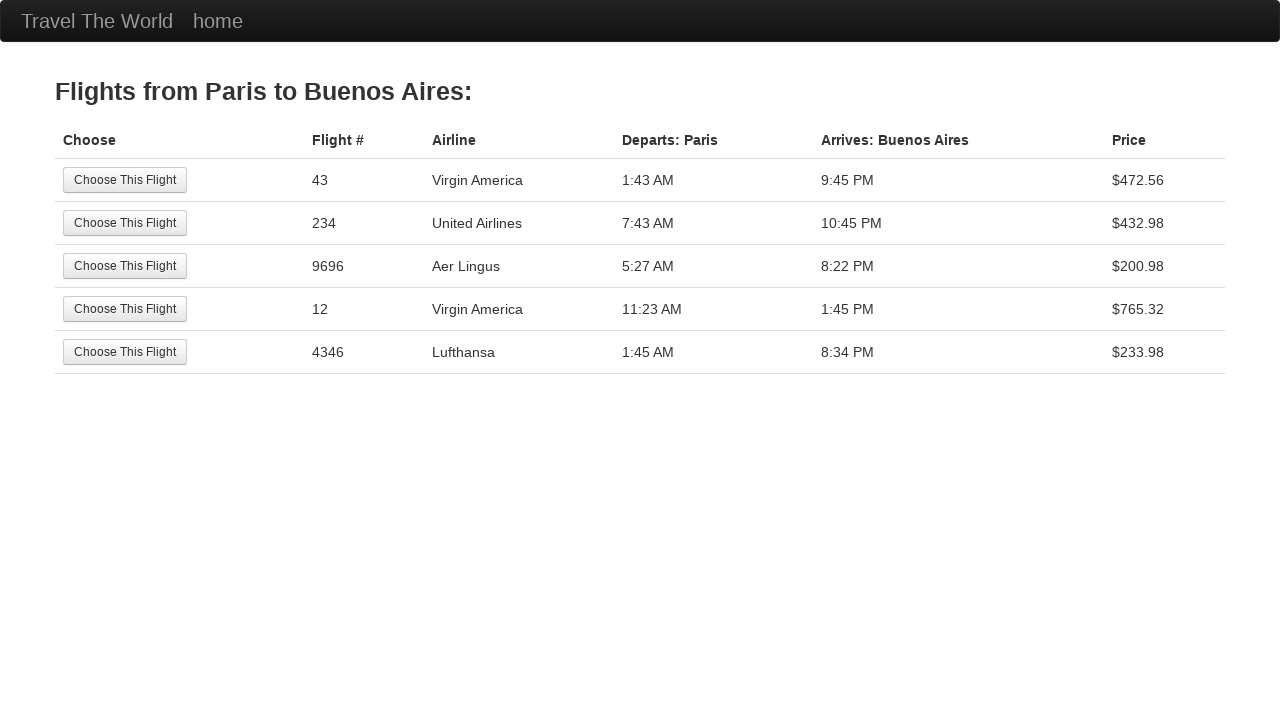

Navigation to reservation page completed - page title changed to 'BlazeDemo - reserve'
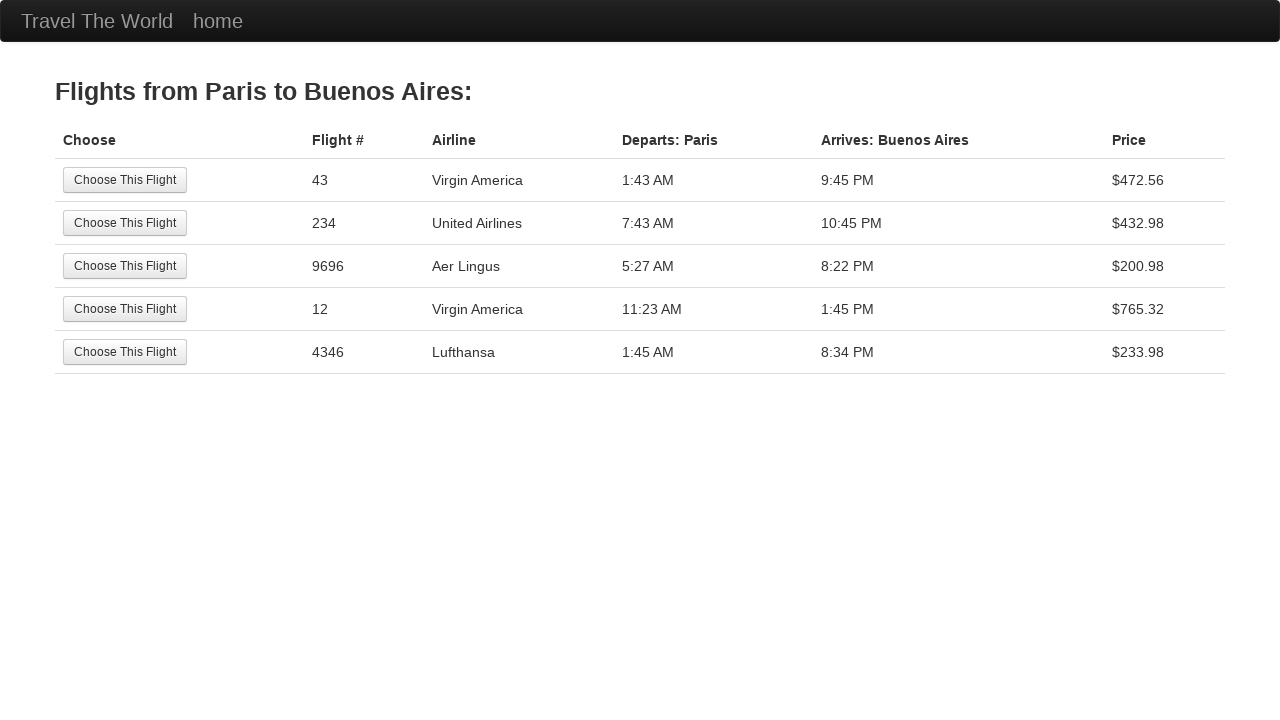

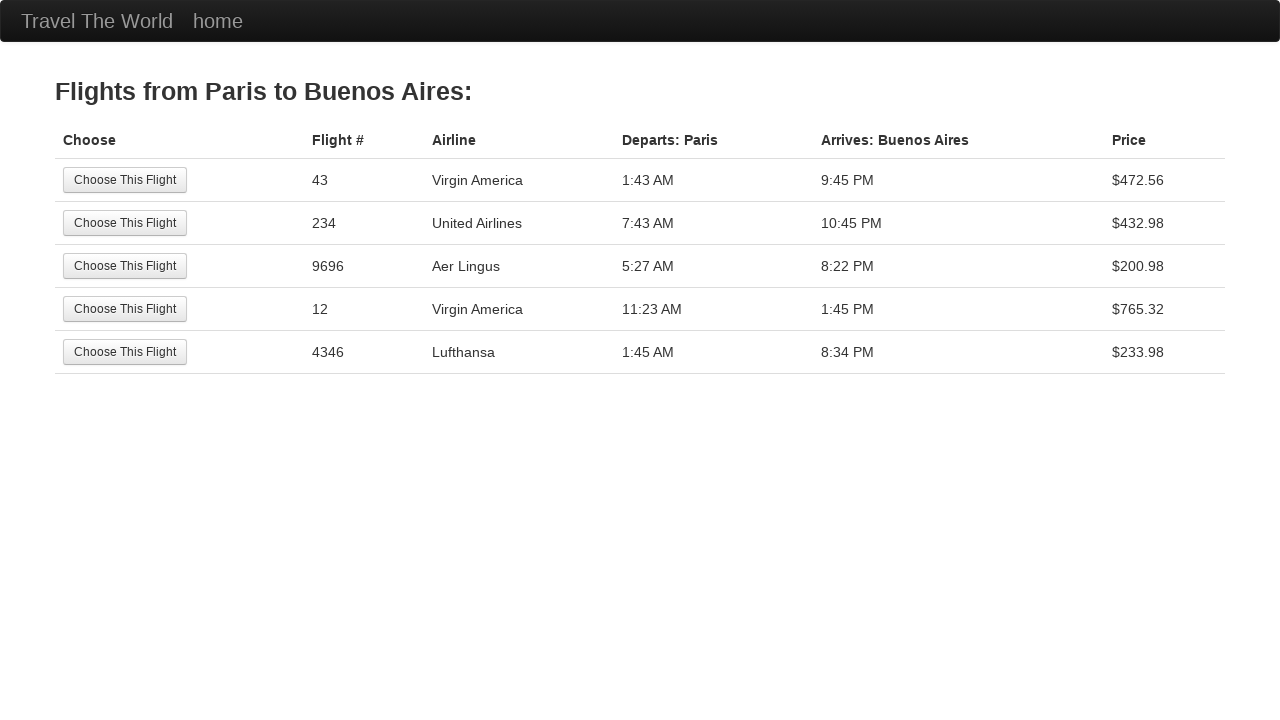